Opens the Set card game and verifies the game board table element exists on the page

Starting URL: http://smart-games.org/en/set/start

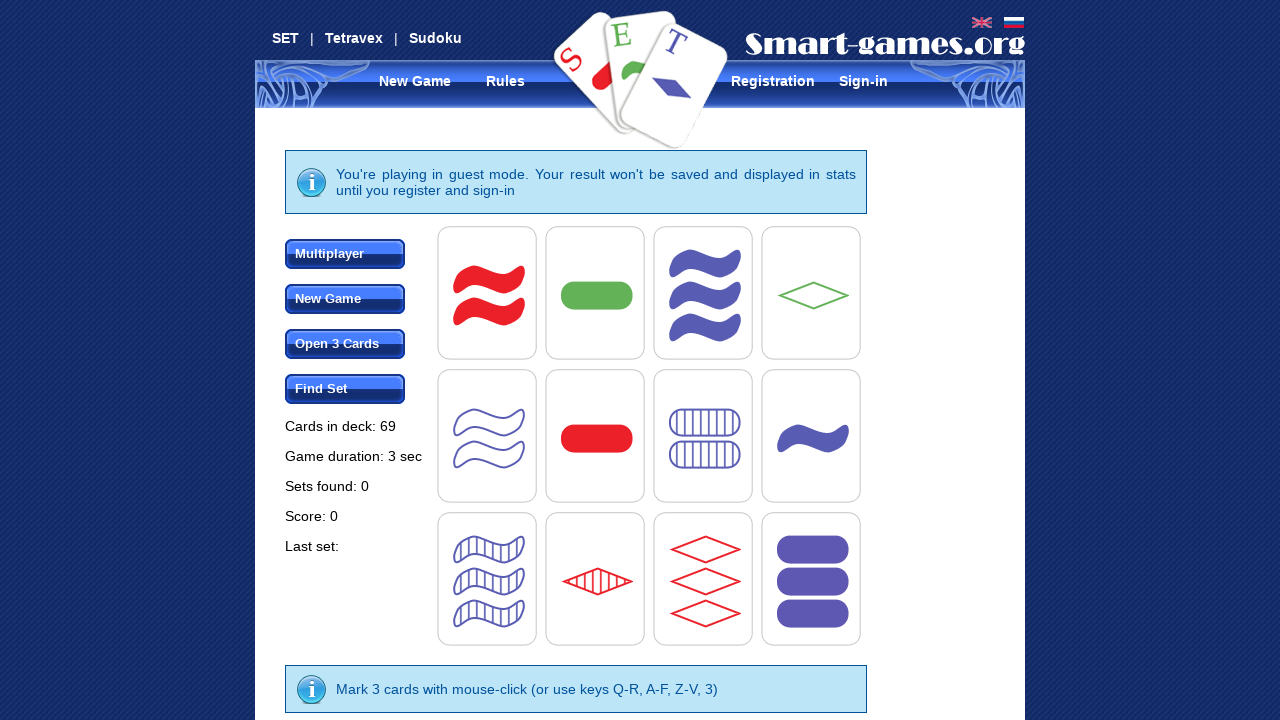

Waited for page title to load 'Set - online card game'
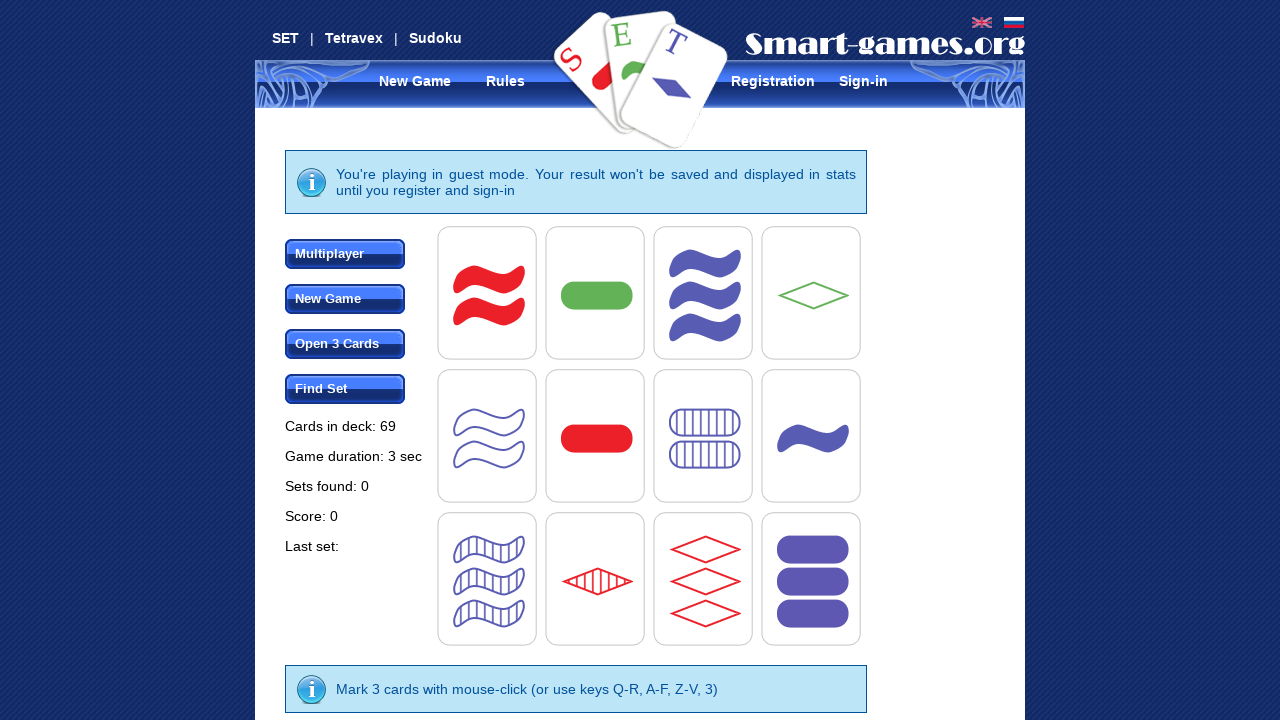

Verified game board table element exists on the page
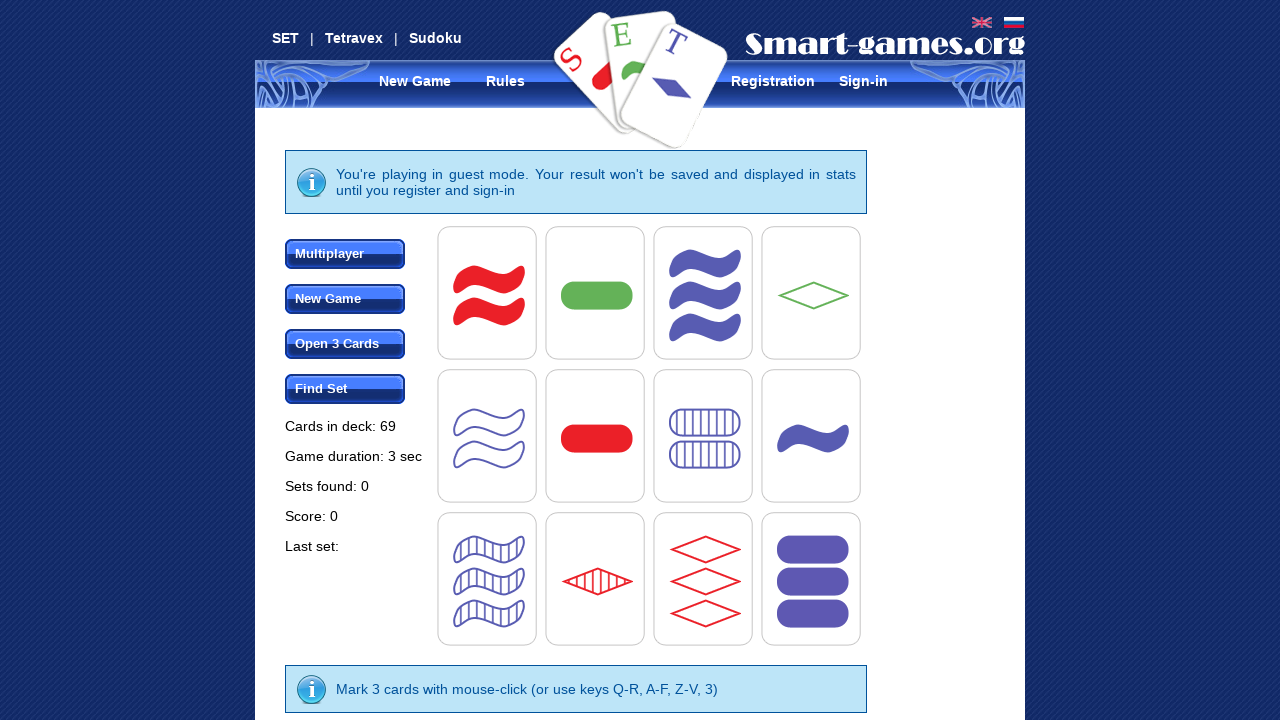

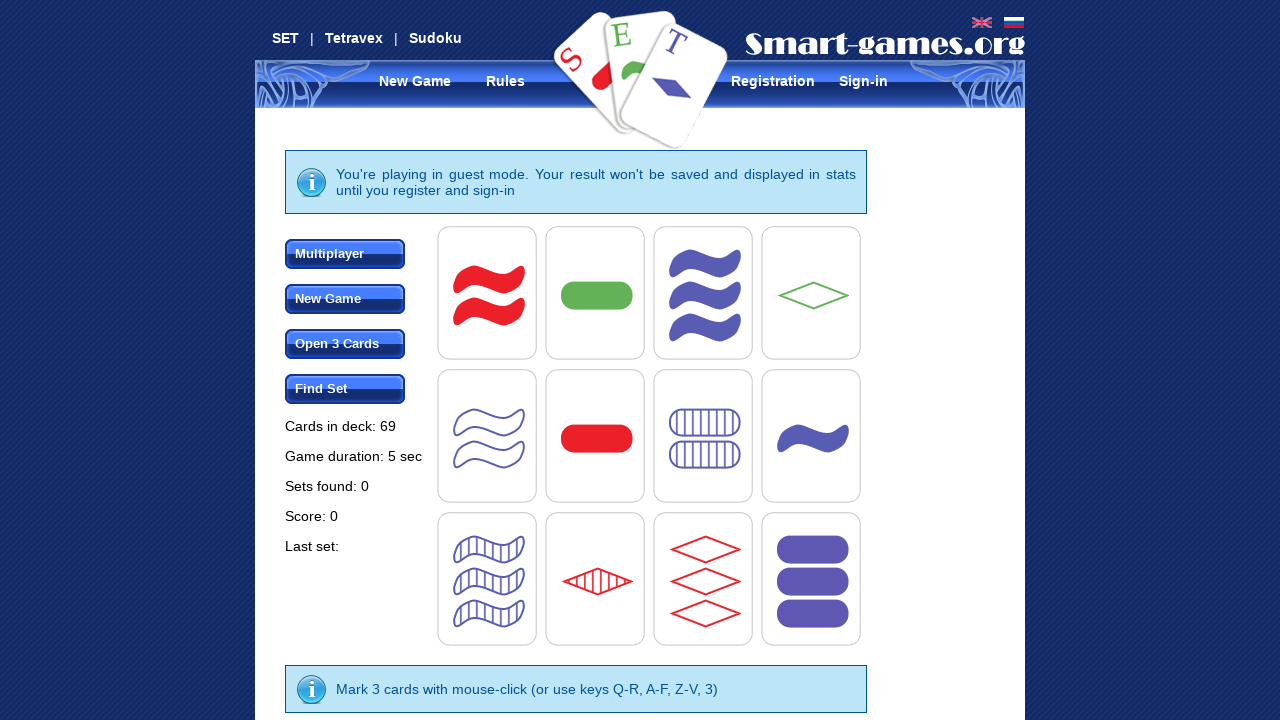